Tests HTTP status code pages by navigating through different status code links (200, 301, 404, 500) and verifying the response messages

Starting URL: https://the-internet.herokuapp.com/

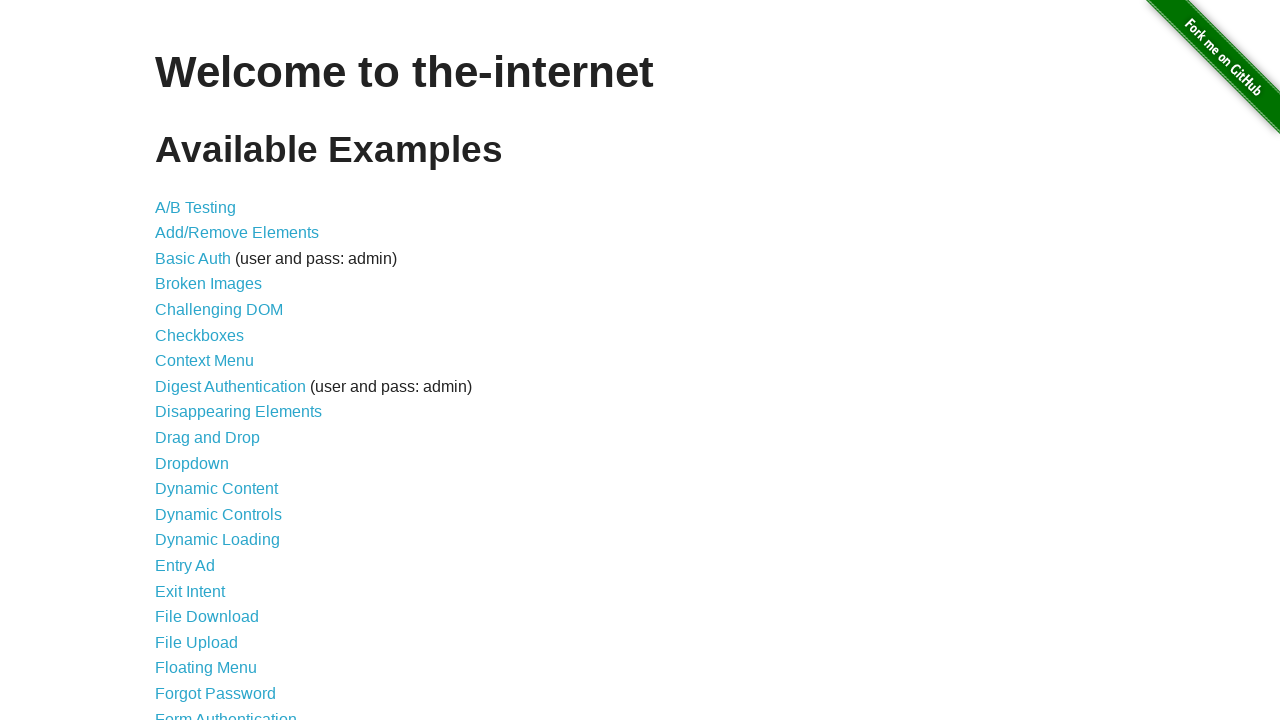

Clicked on Status Codes link at (203, 600) on text=Status Codes
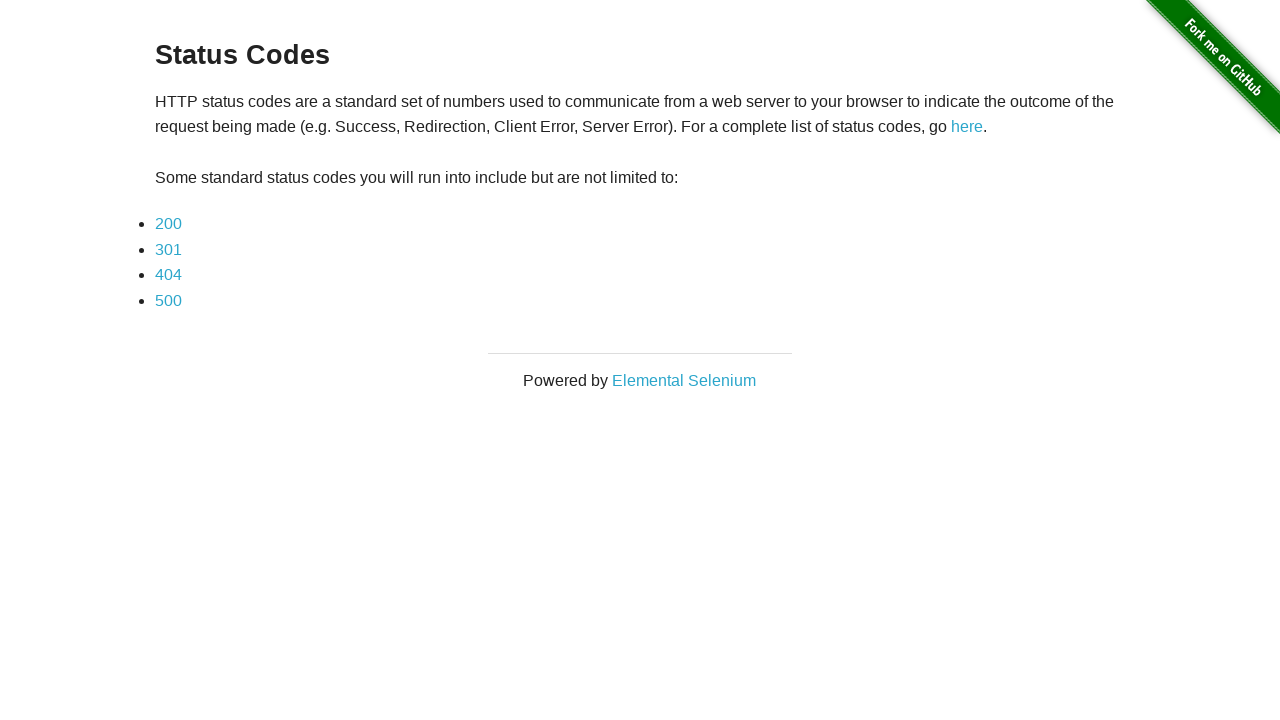

Clicked on 200 status code link at (168, 224) on a:has-text('200')
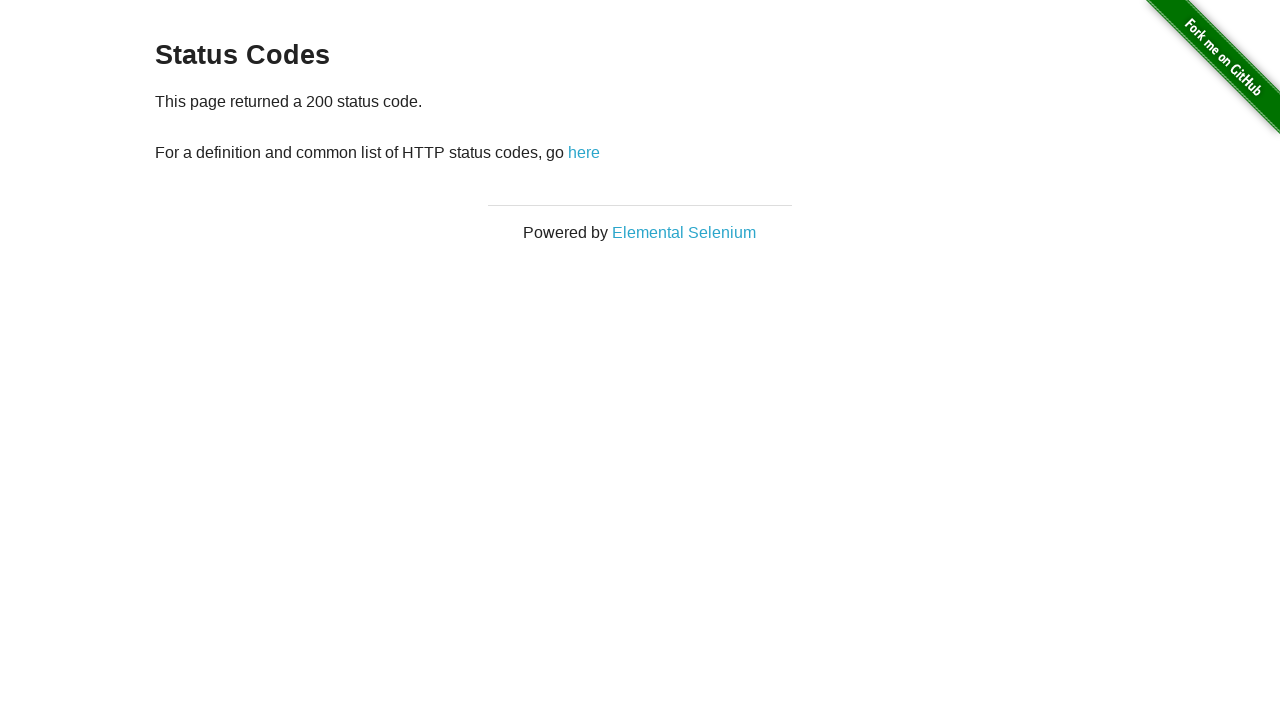

Verified 200 status code response message displayed
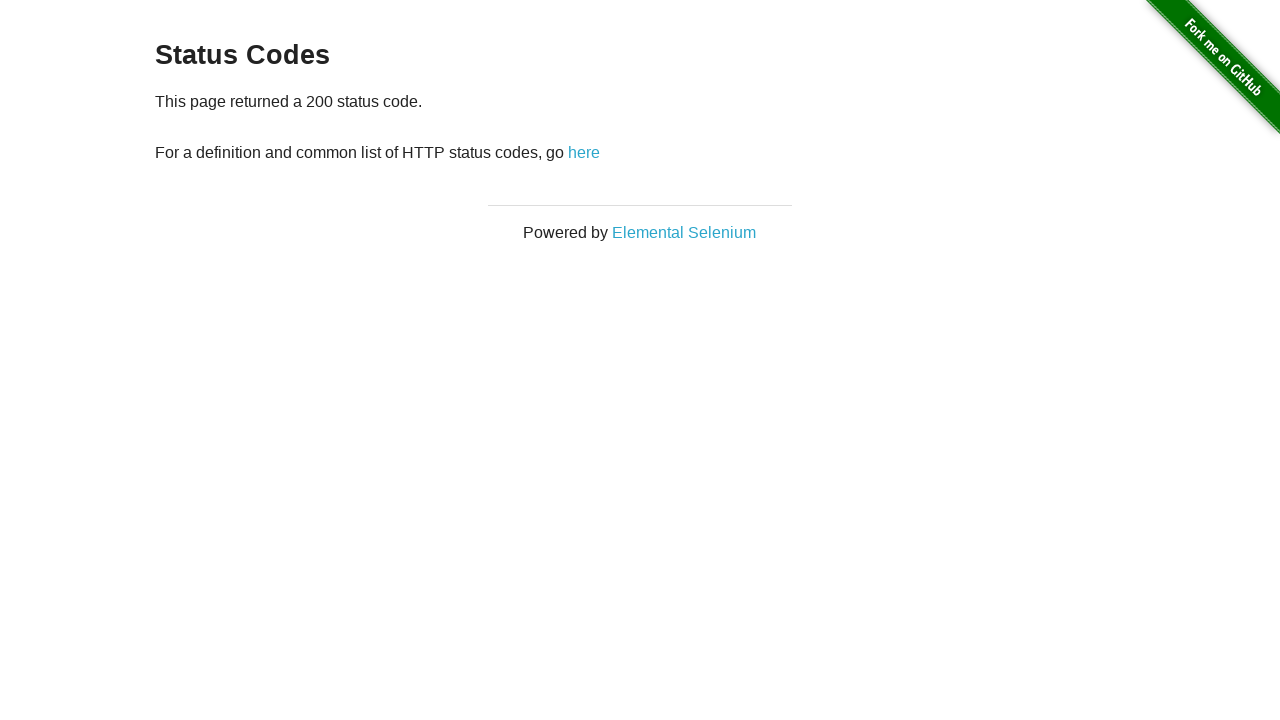

Clicked 'here' link to return from 200 status code page at (584, 152) on a:has-text('here')
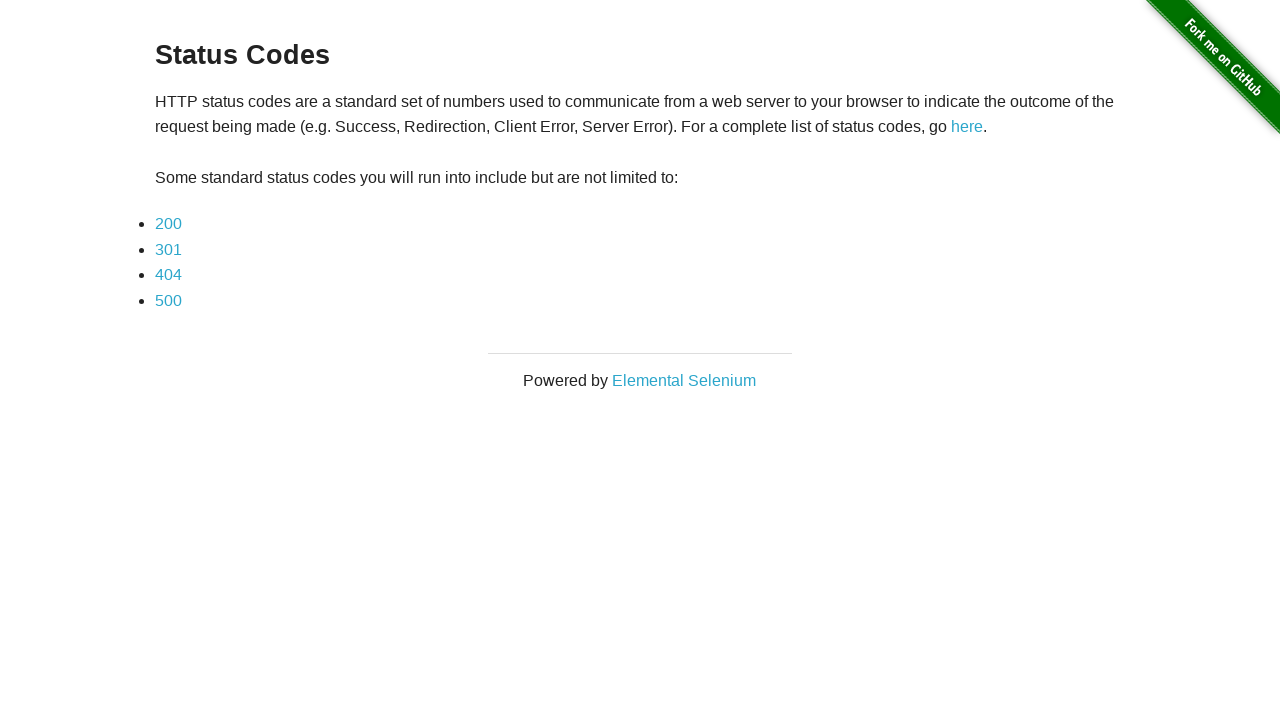

Clicked on 301 status code link at (168, 249) on a:has-text('301')
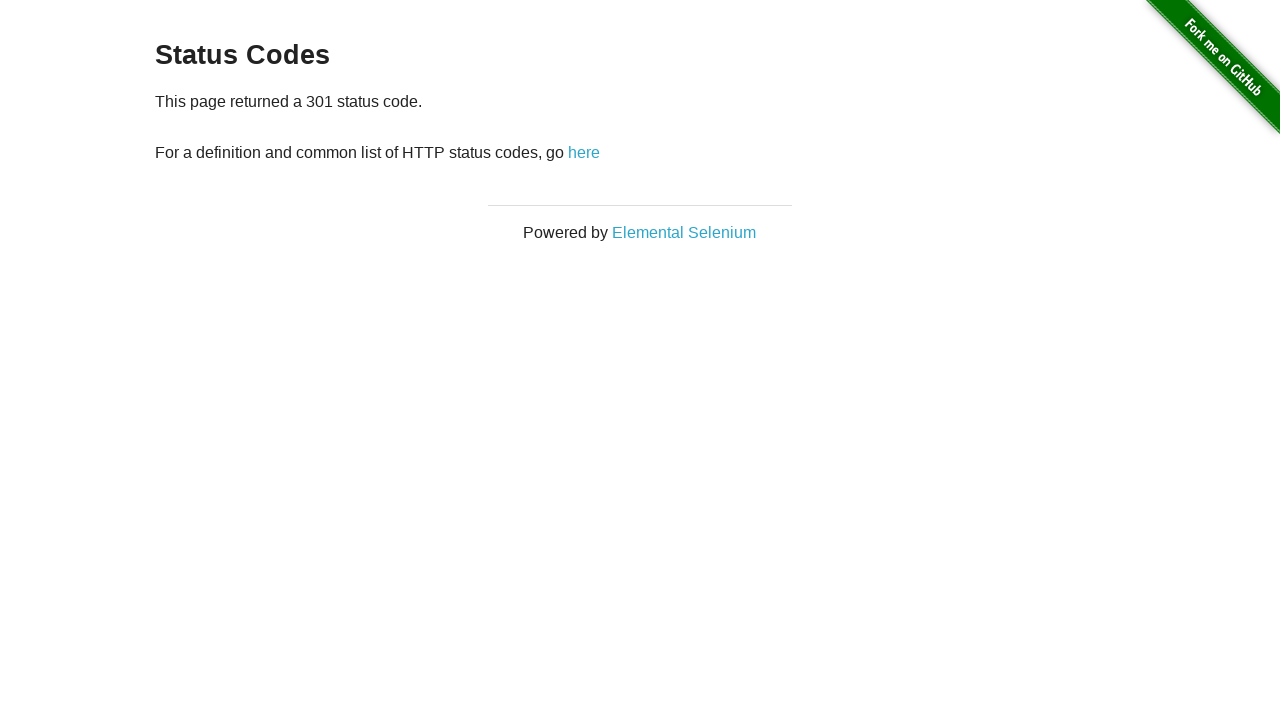

Verified 301 status code response message displayed
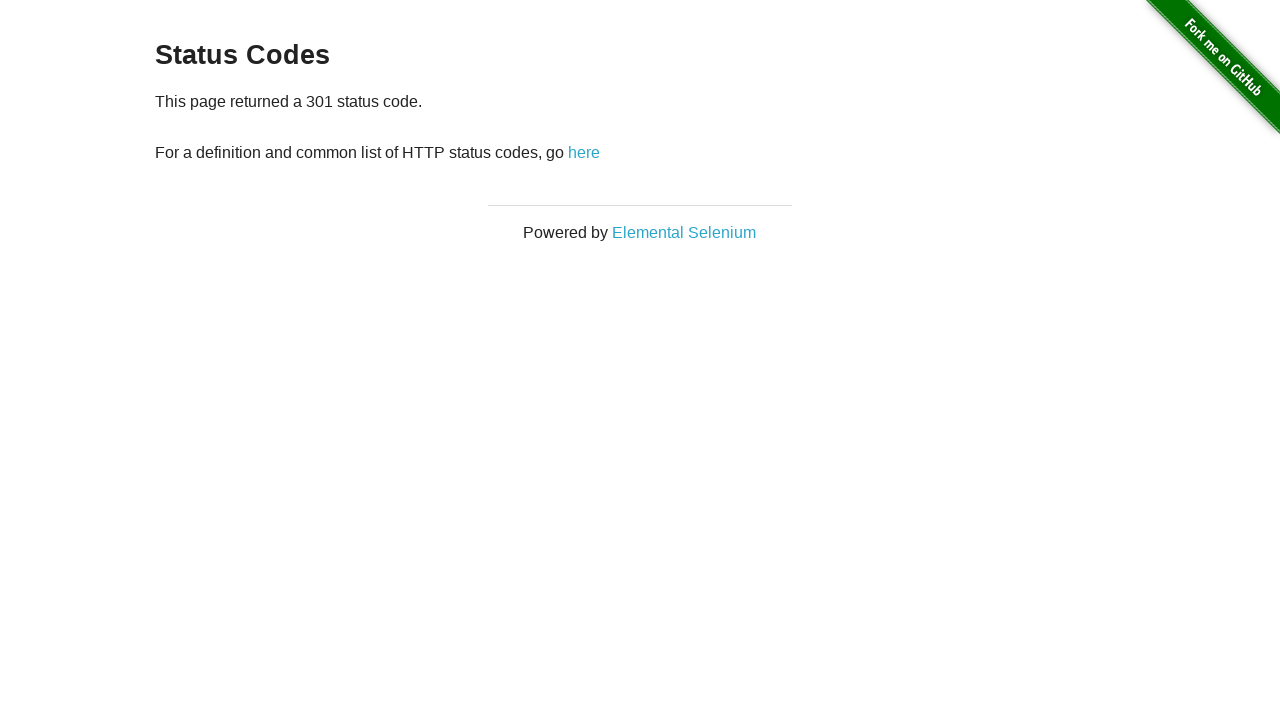

Clicked 'here' link to return from 301 status code page at (584, 152) on a:has-text('here')
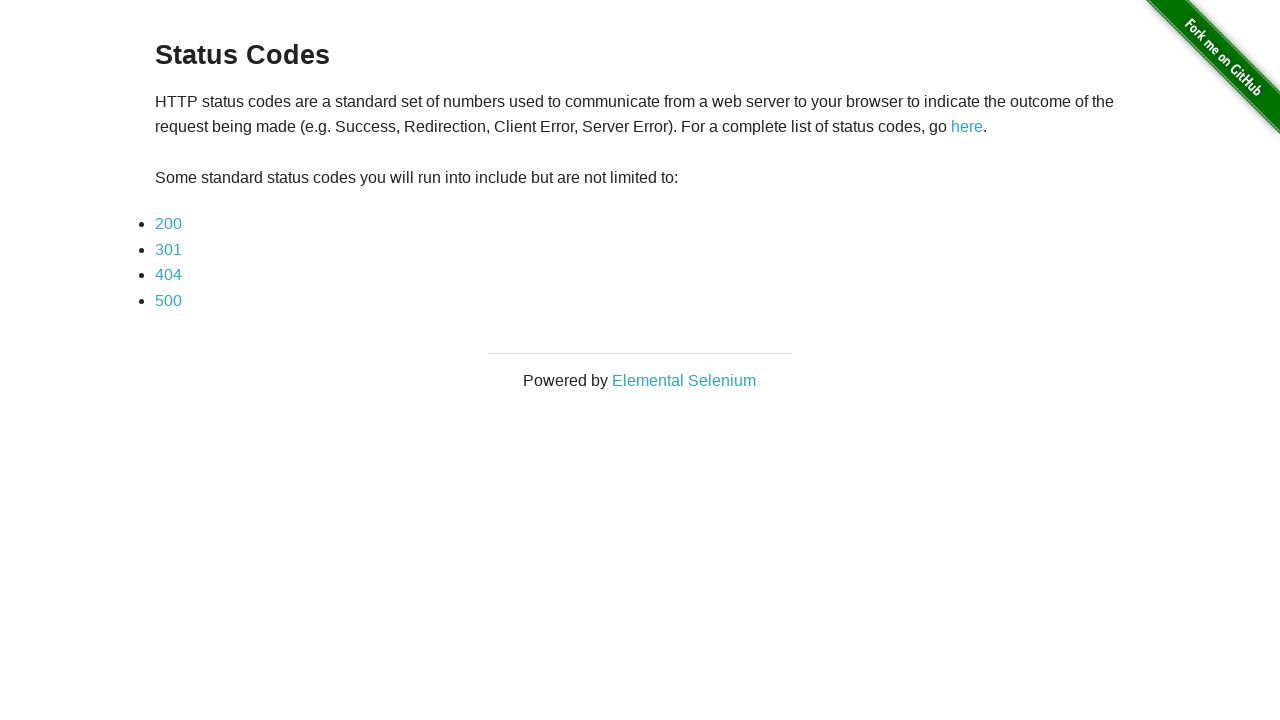

Clicked on 404 status code link at (168, 275) on a:has-text('404')
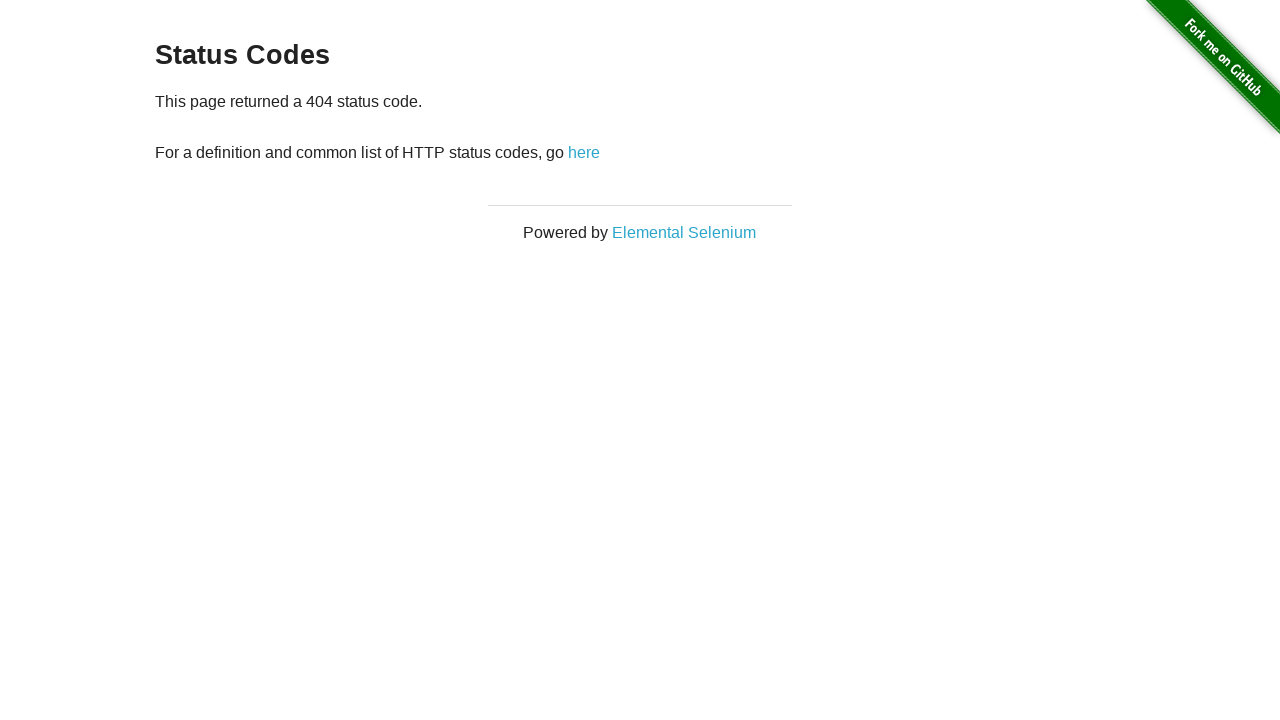

Verified 404 status code response message displayed
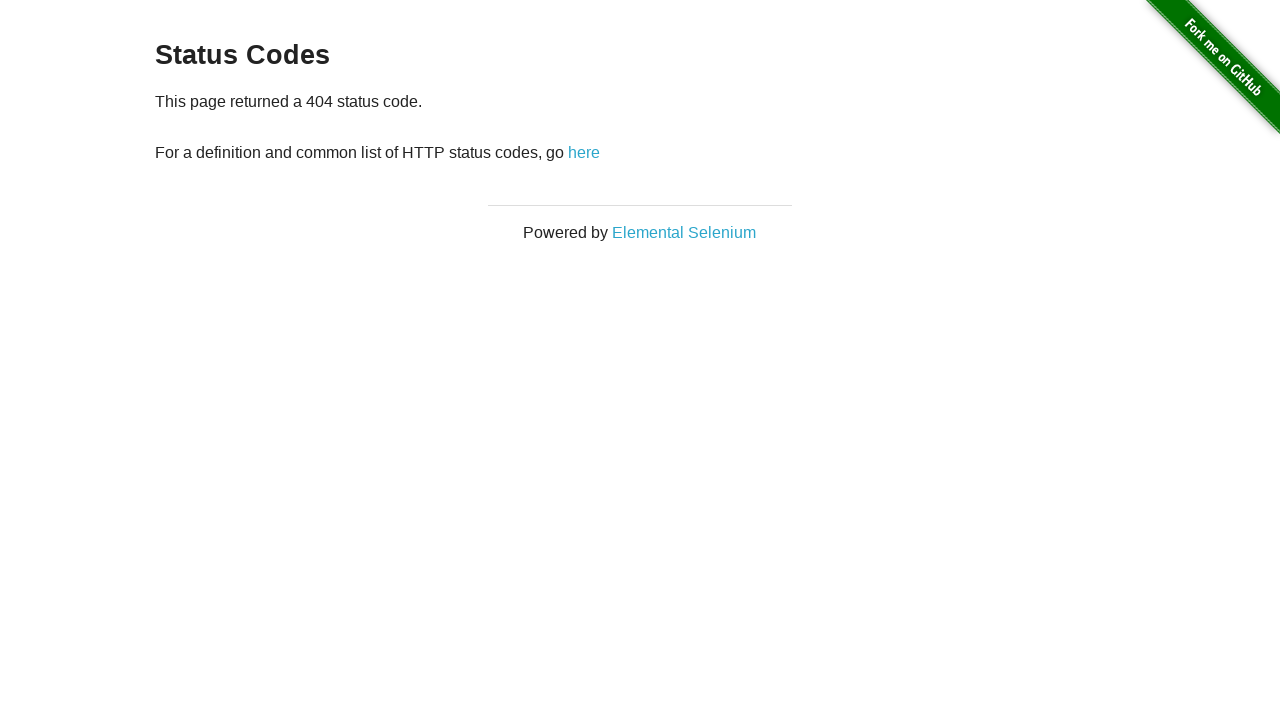

Clicked 'here' link to return from 404 status code page at (584, 152) on a:has-text('here')
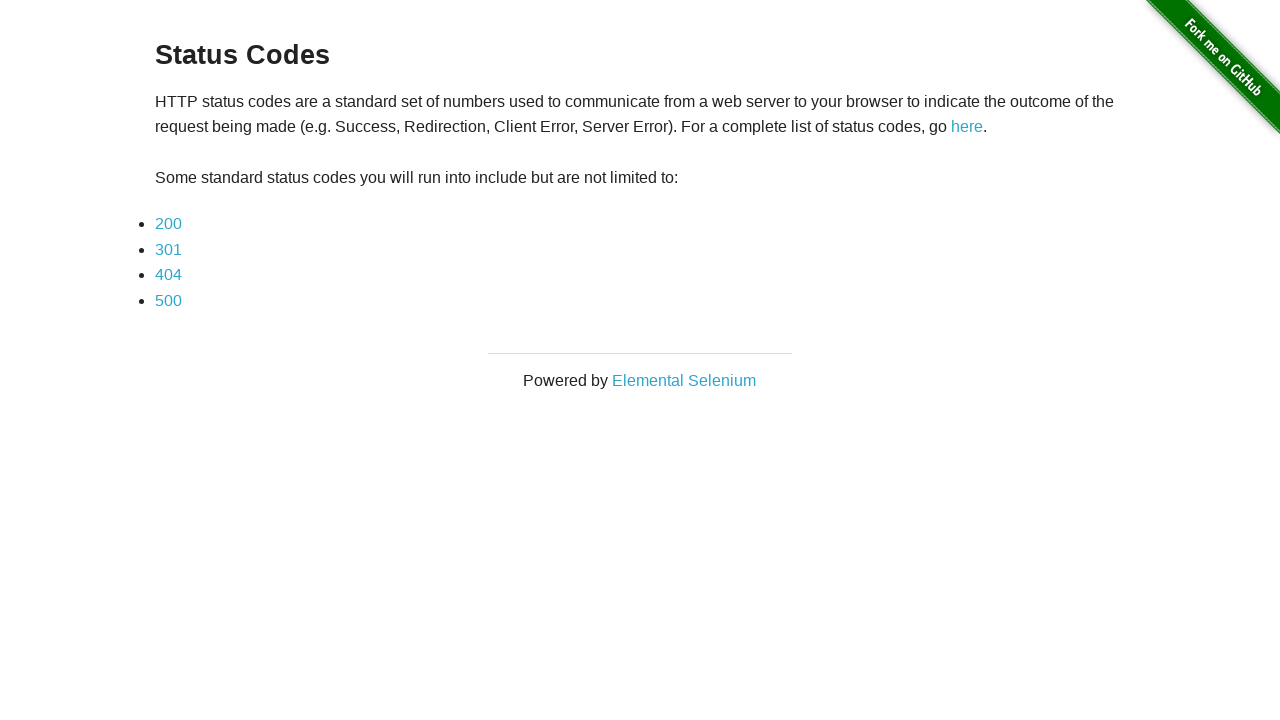

Clicked on 500 status code link at (168, 300) on a:has-text('500')
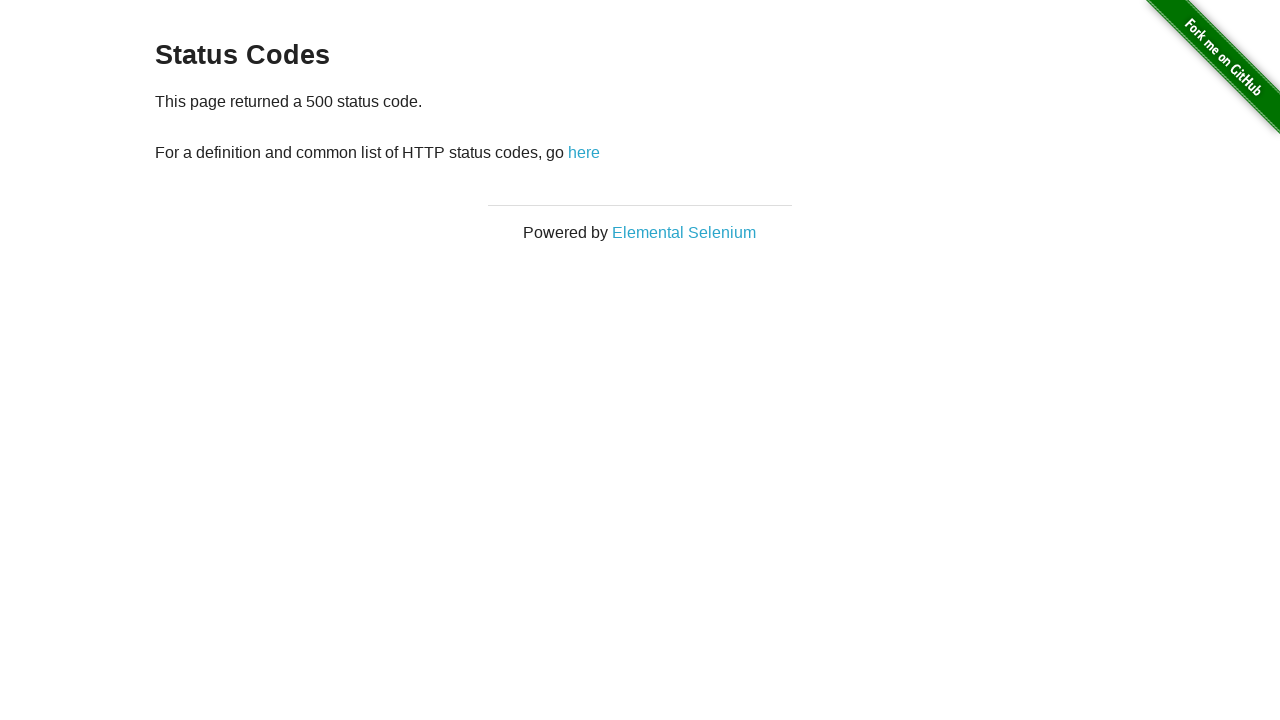

Verified 500 status code response message displayed
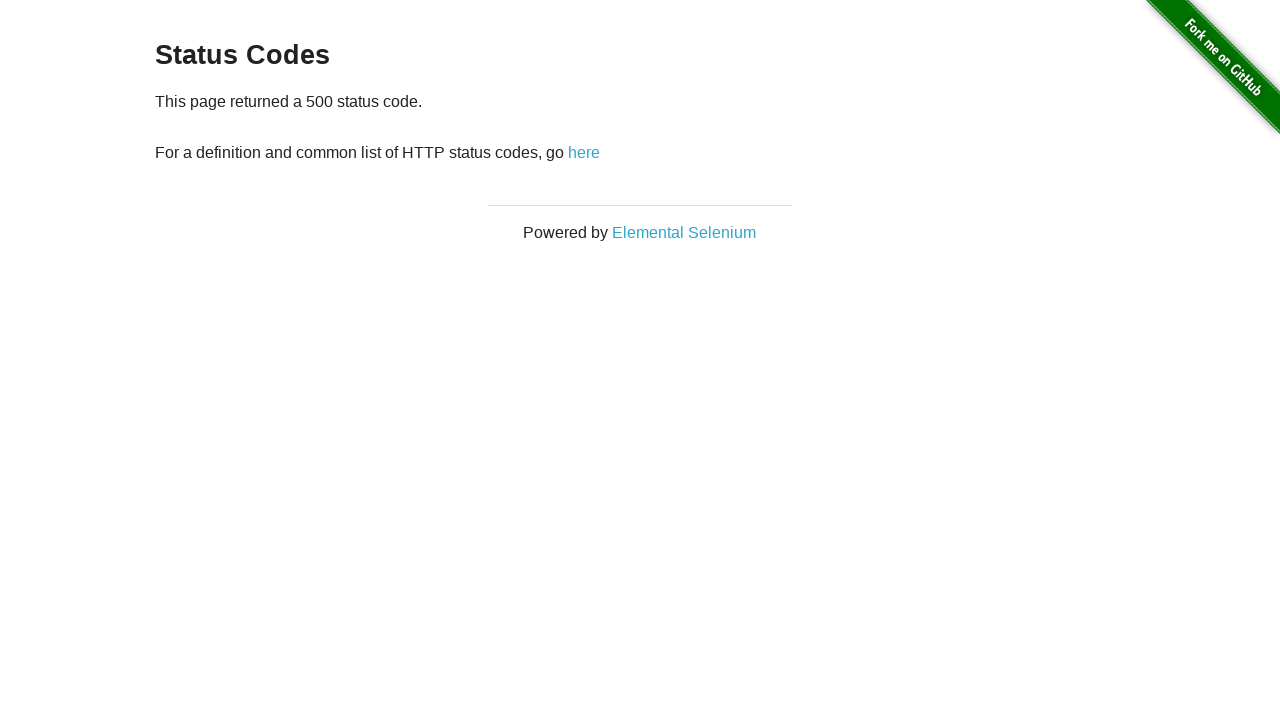

Clicked 'here' link to return from 500 status code page at (584, 152) on a:has-text('here')
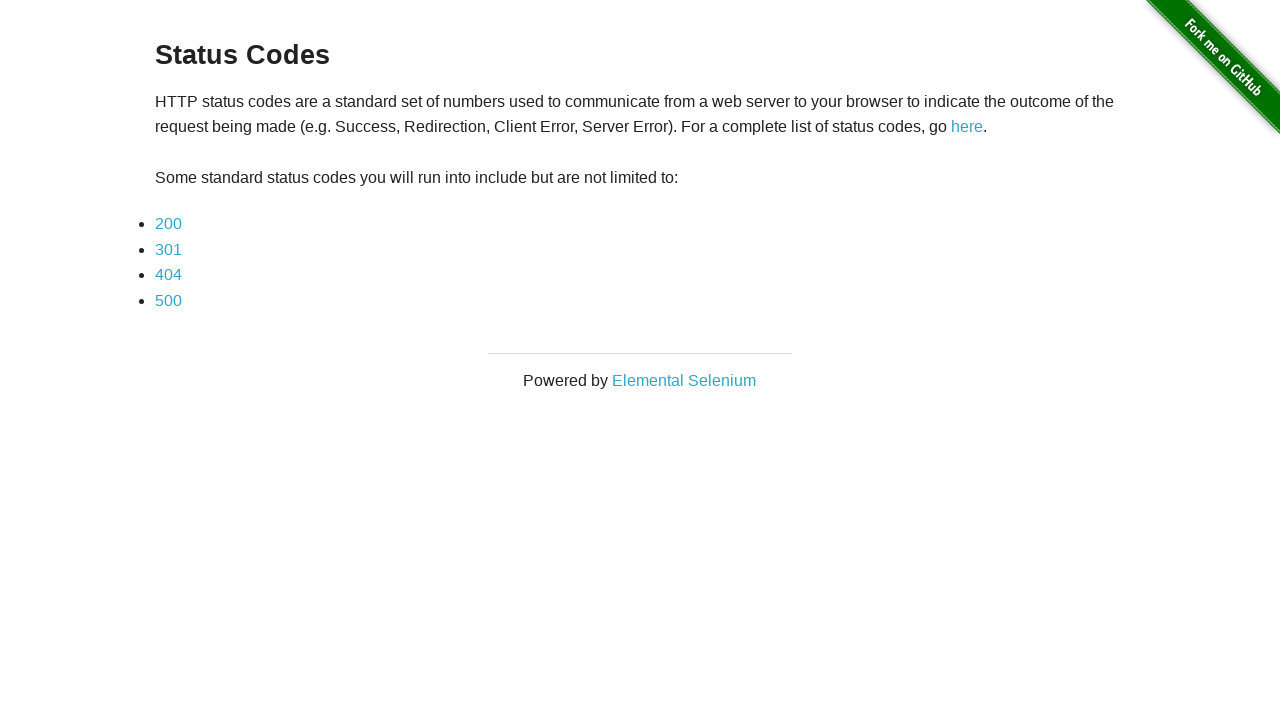

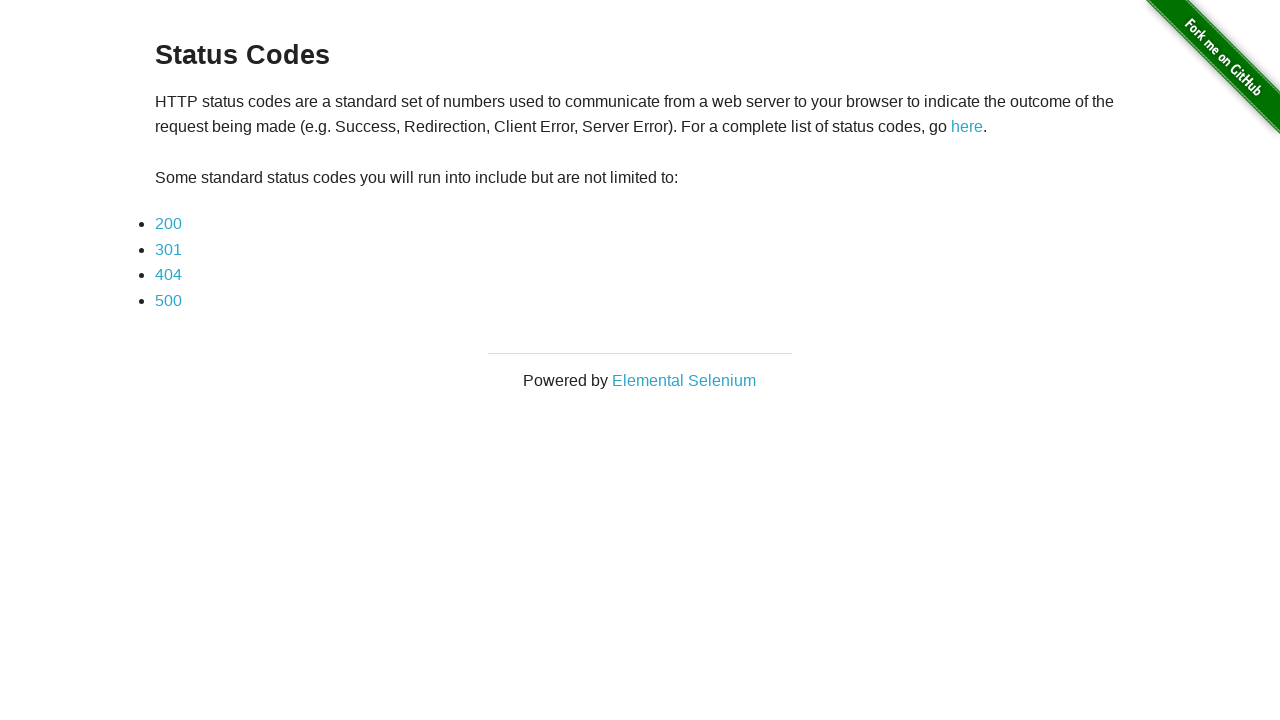